Tests multi-window browser functionality by opening a new window, navigating to a second page, extracting course name text, switching back to the parent window, and filling a form field with the extracted text.

Starting URL: https://rahulshettyacademy.com/angularpractice/

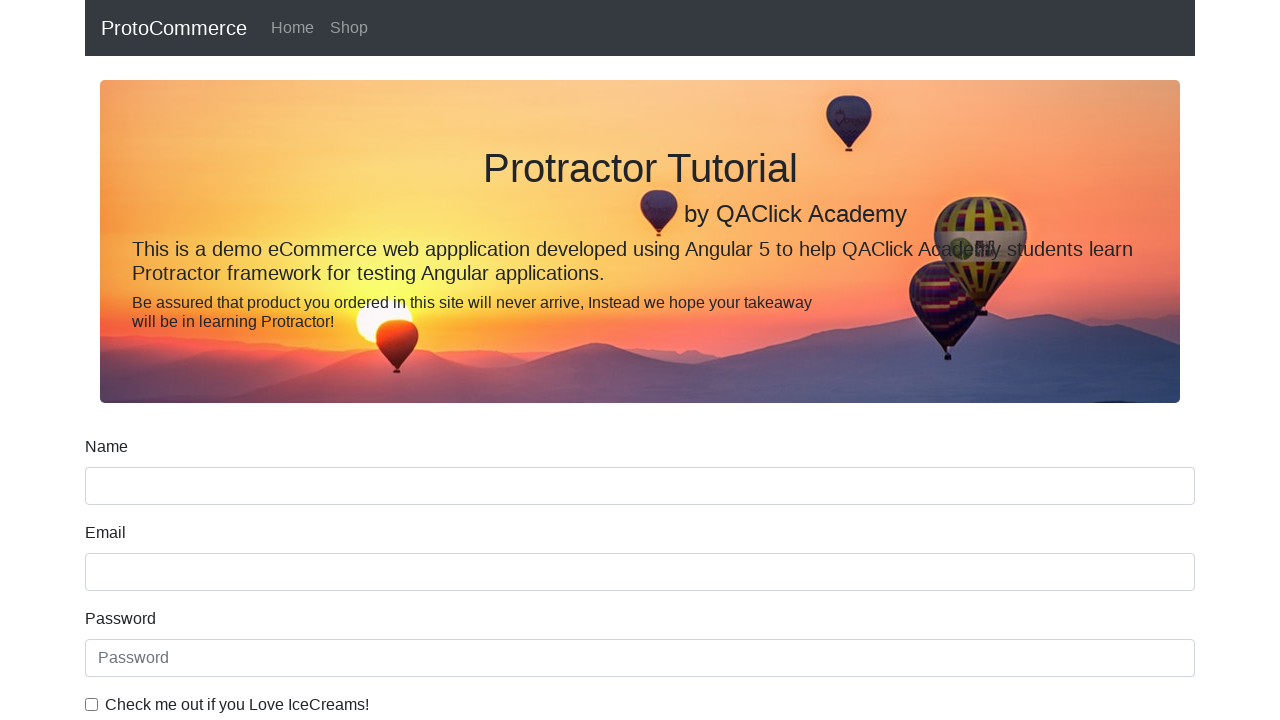

Opened a new browser window/tab
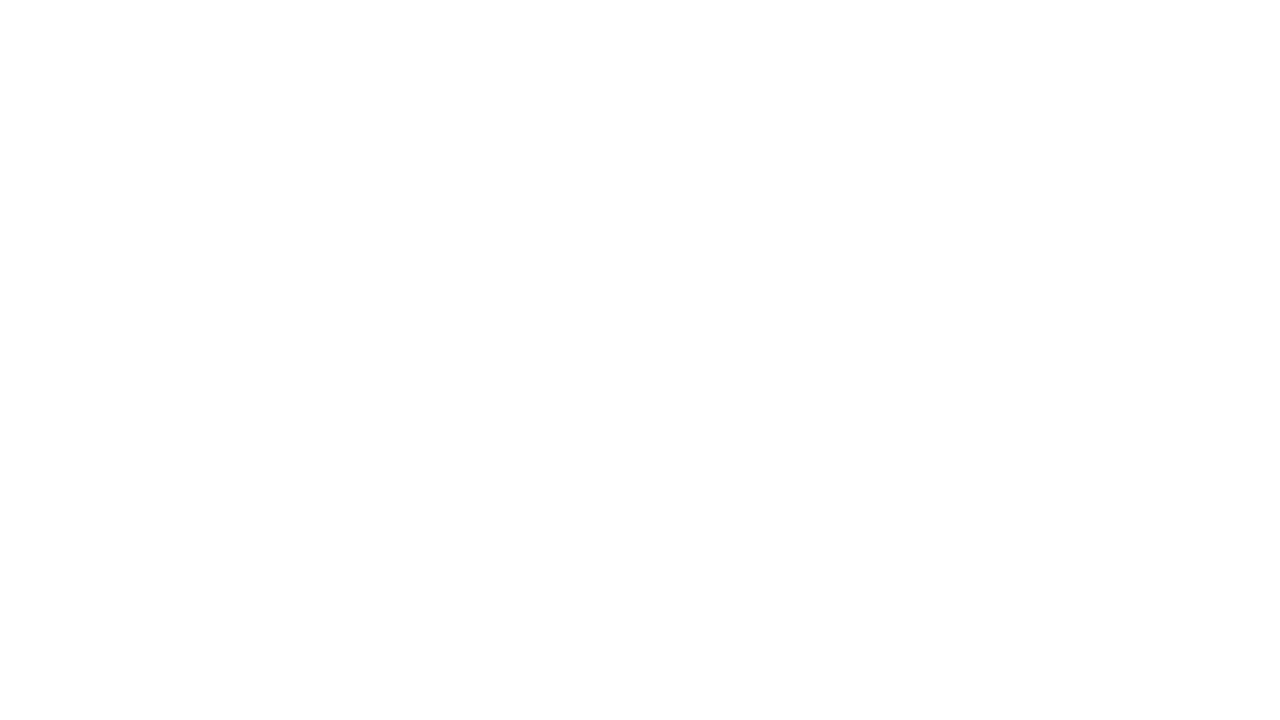

Navigated to https://rahulshettyacademy.com/ in new window
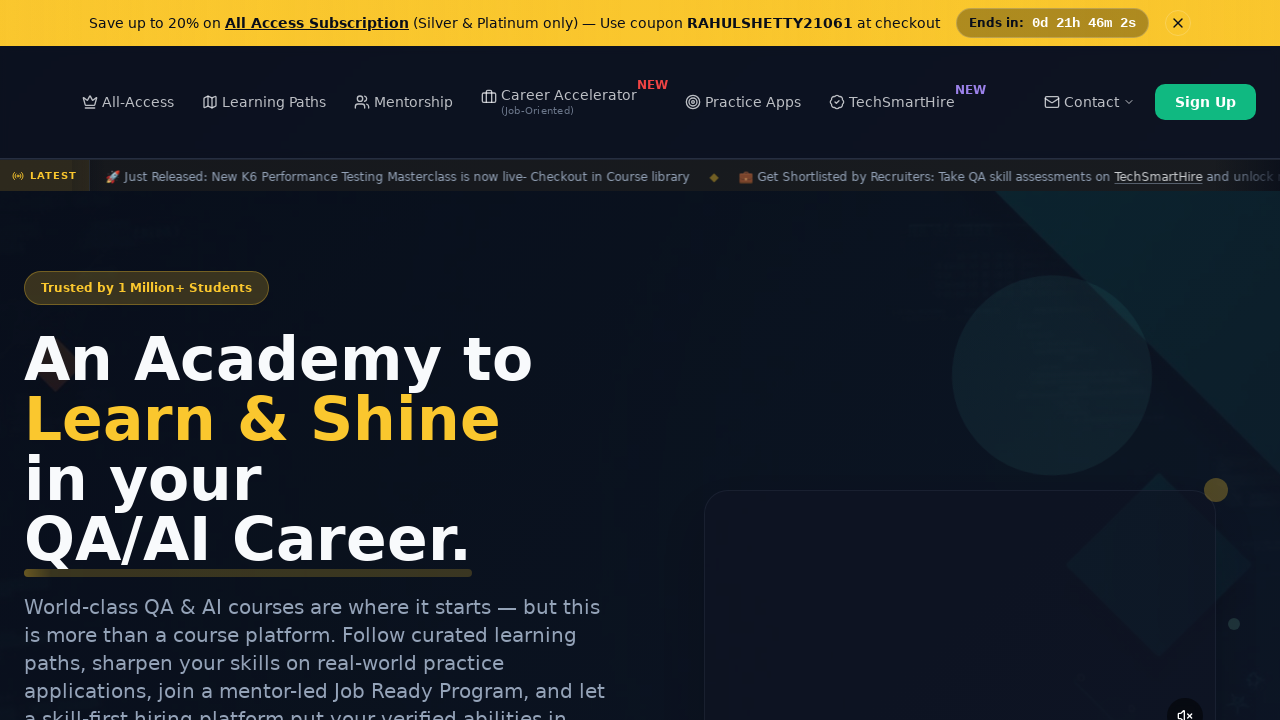

Course links loaded in new window
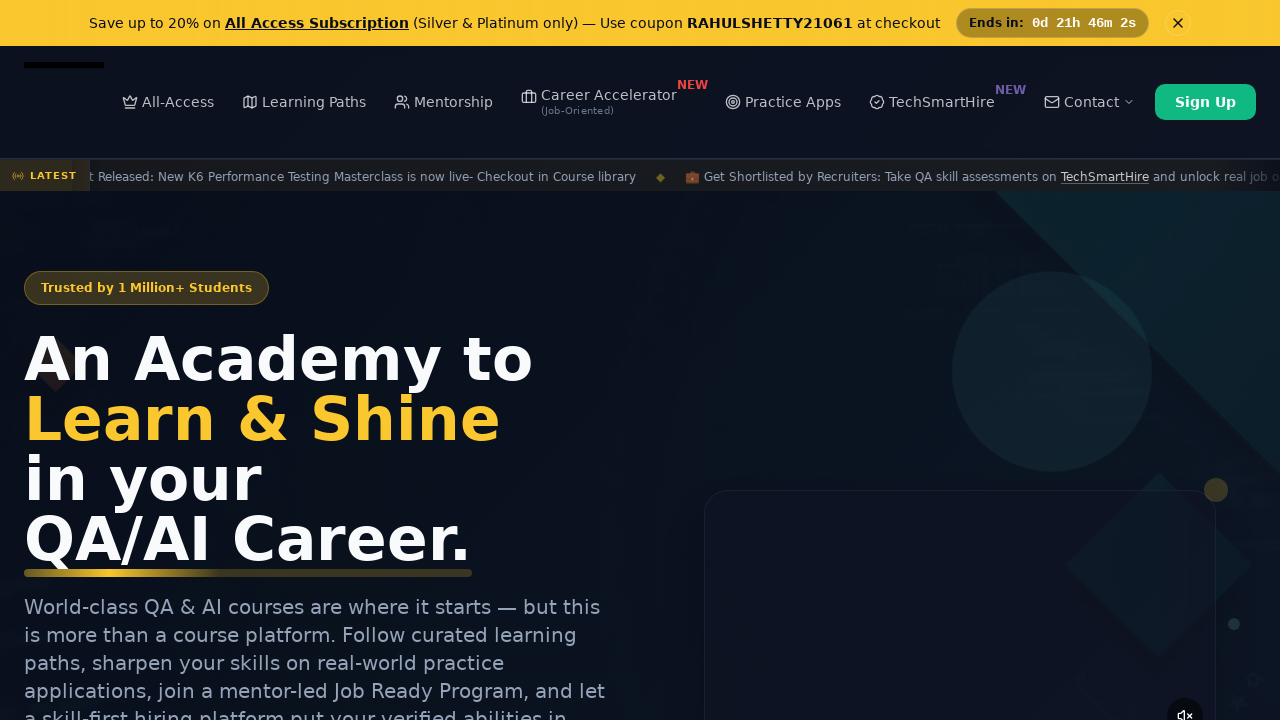

Extracted course name from second course link: 'Playwright Testing'
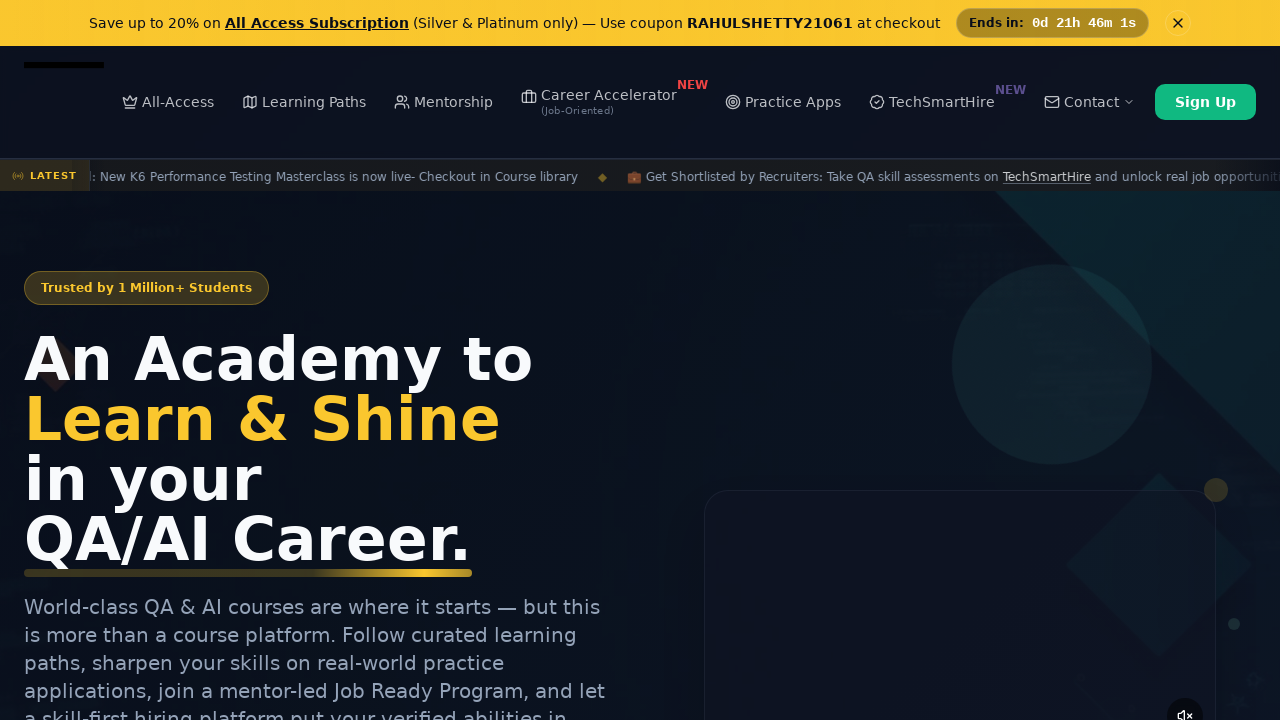

Switched to parent window and filled name field with 'Playwright Testing' on [name='name']
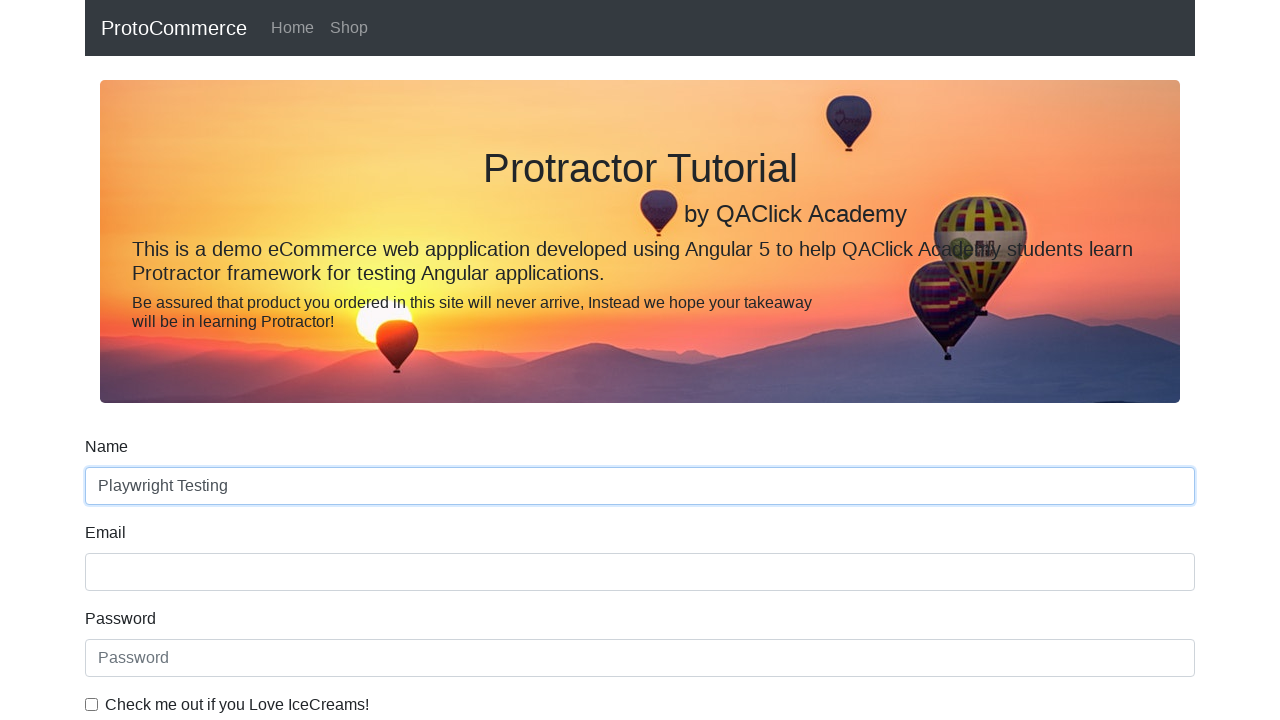

Waited 1000ms to observe the result
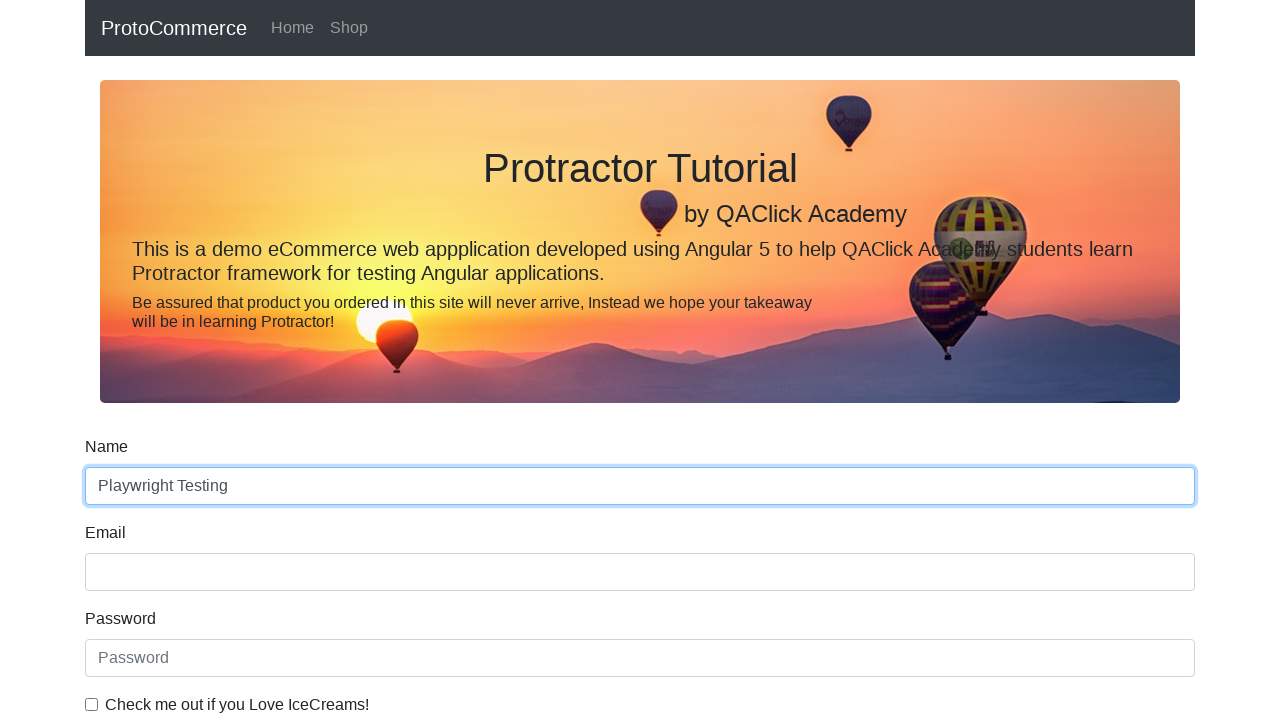

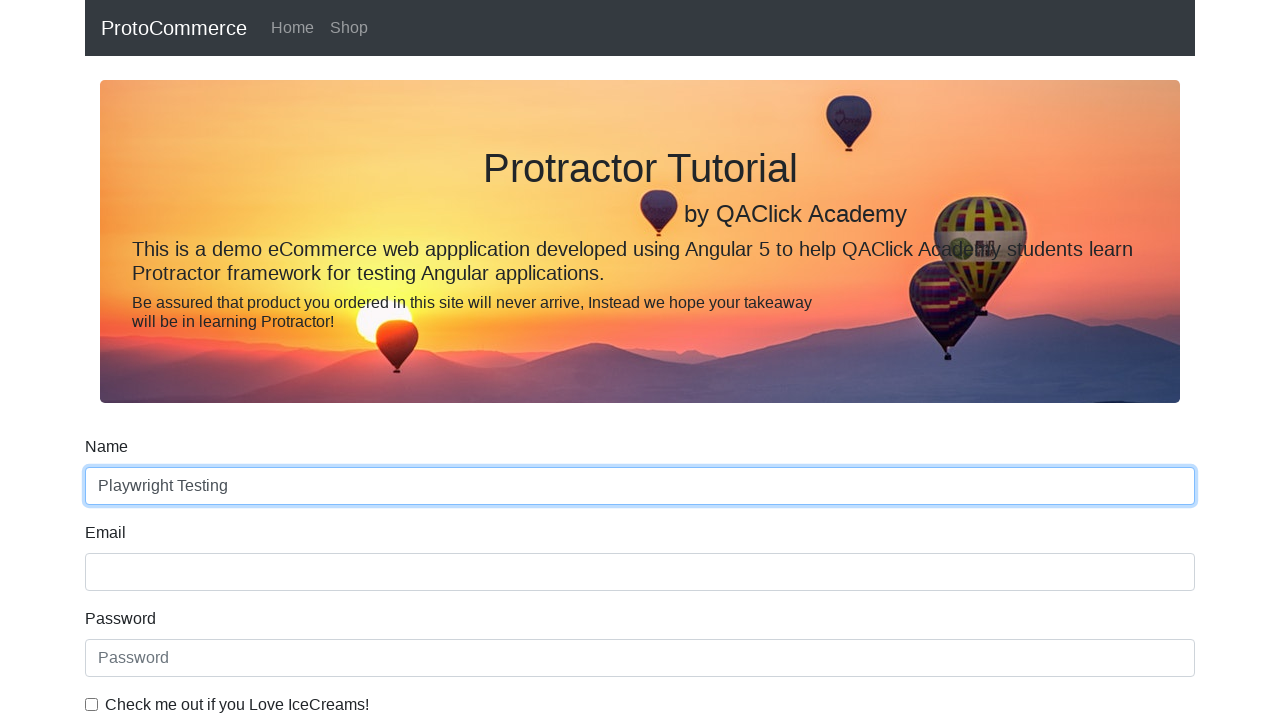